Tests clicking a submit button on a new window example page, which likely opens a new window or performs some action.

Starting URL: https://bharathish-diggavi.github.io/Selenium-Practice/new-window-example.html

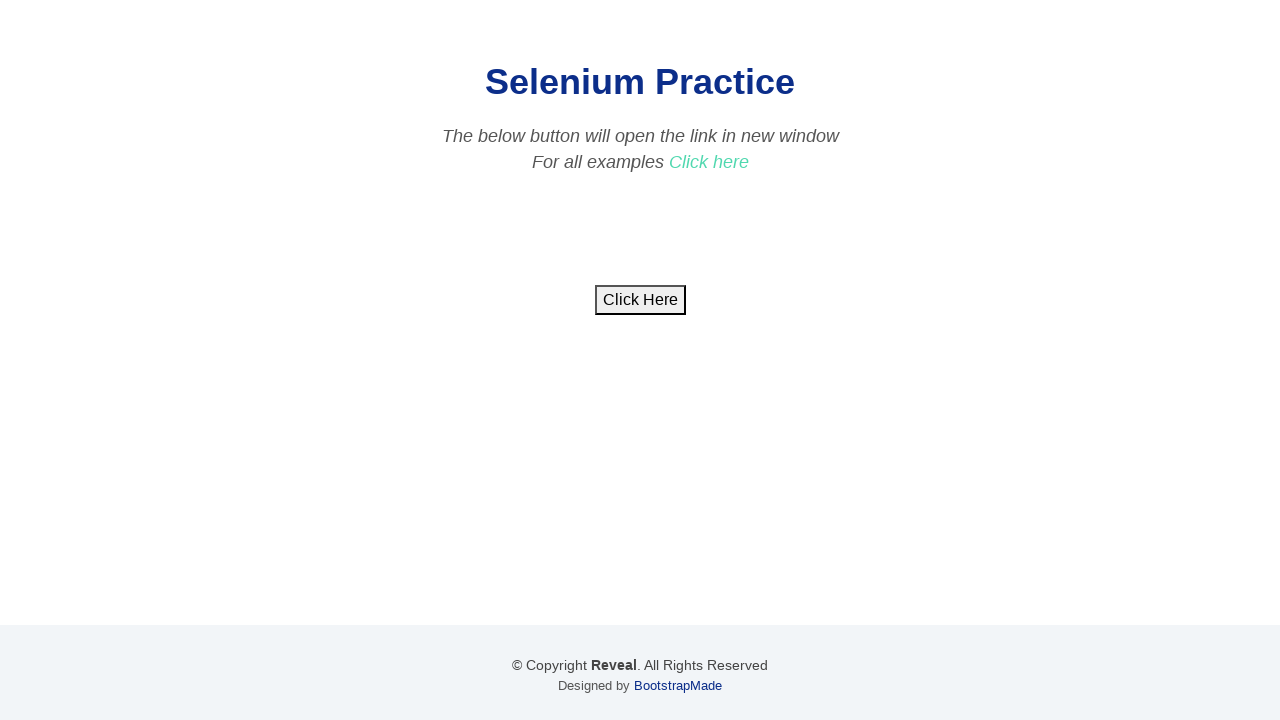

Clicked the submit button on the new window example page at (640, 300) on #submit-button
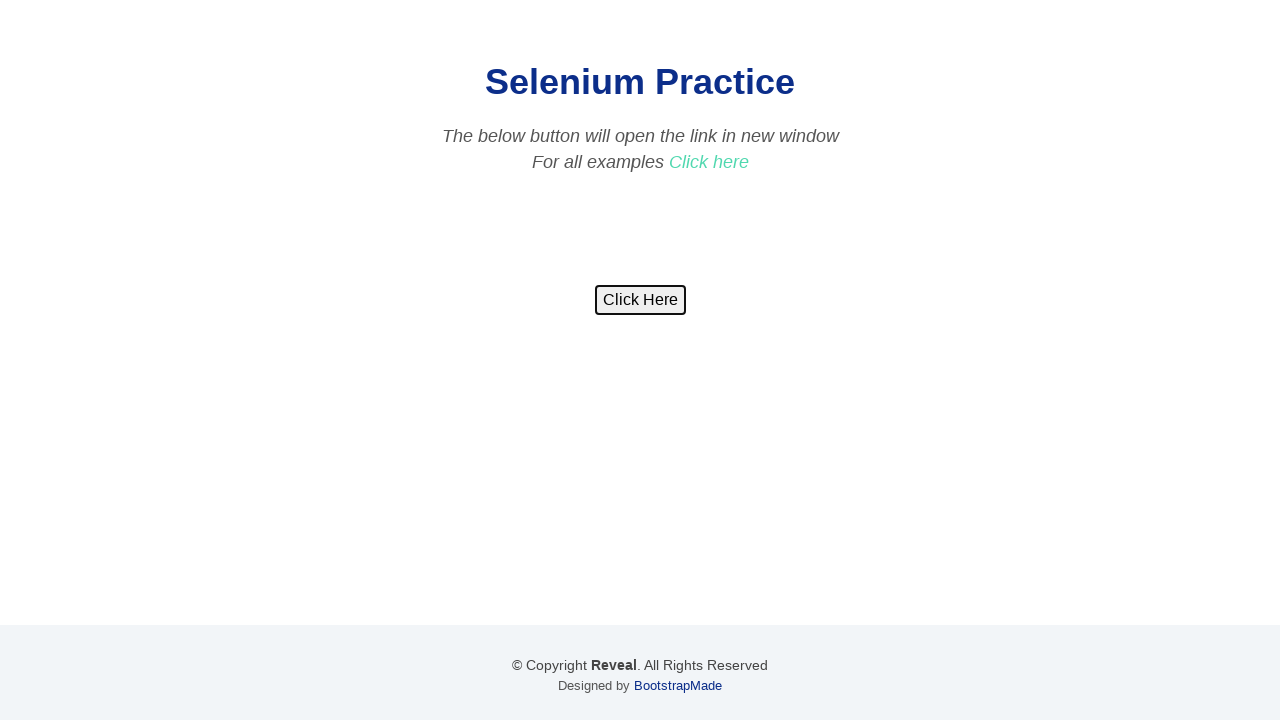

Waited 2 seconds for action to complete
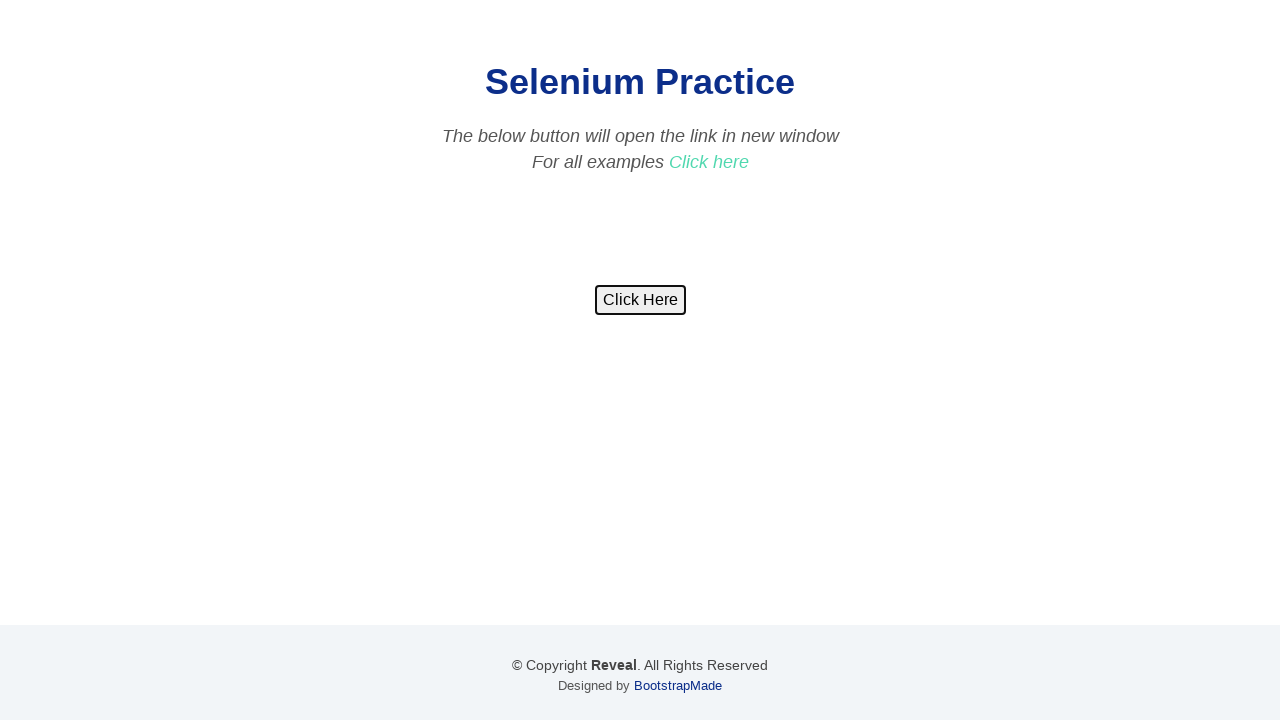

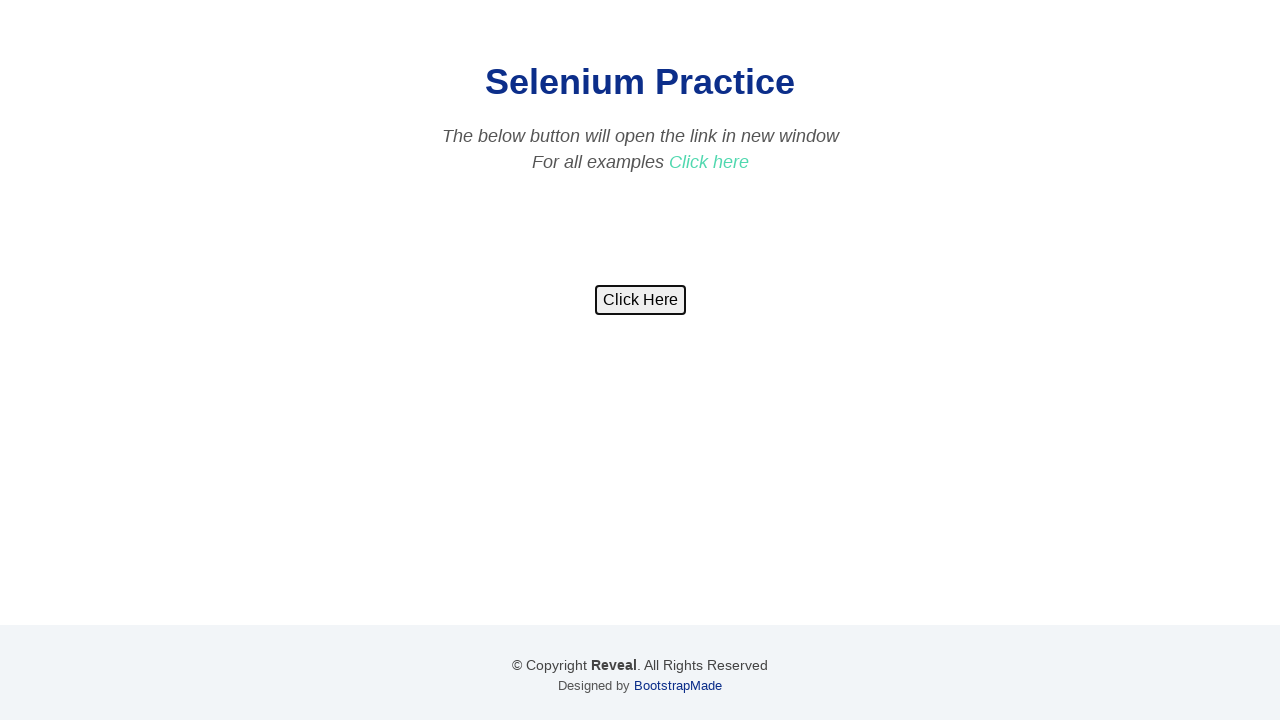